Tests finding an element by name attribute and retrieving its name and value attributes

Starting URL: https://kristinek.github.io/site/examples/locators

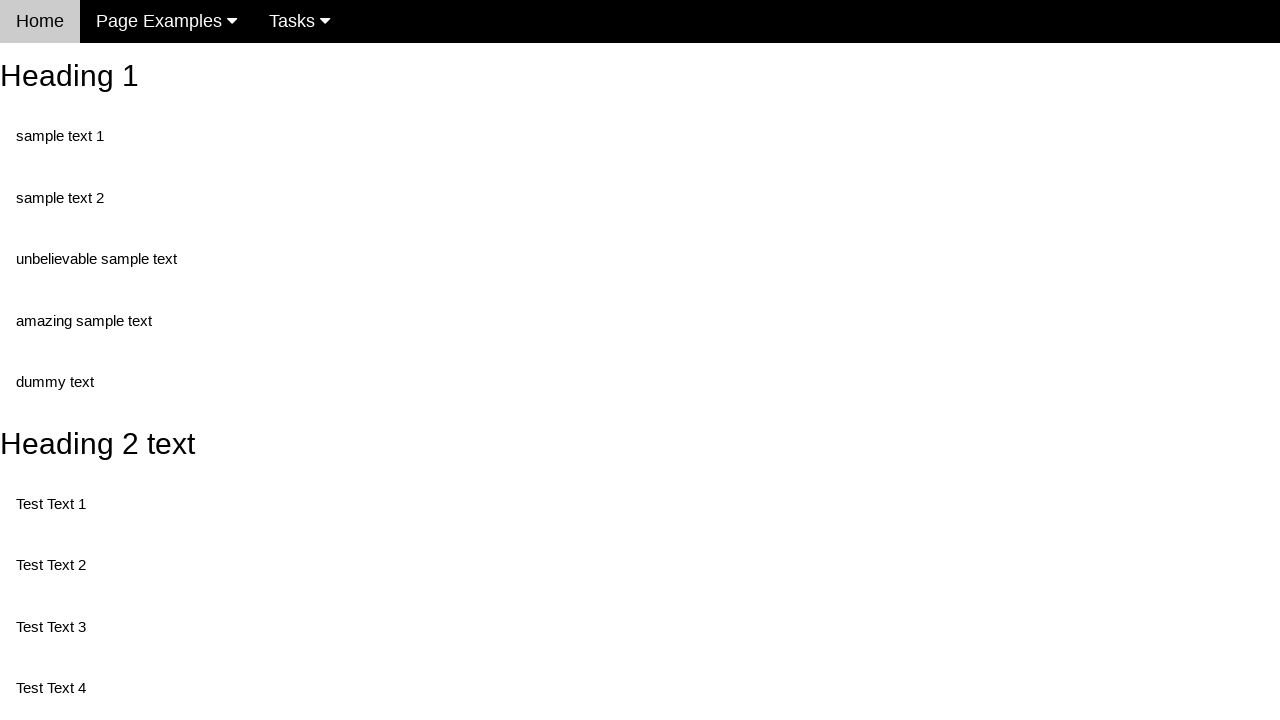

Navigated to locators example page
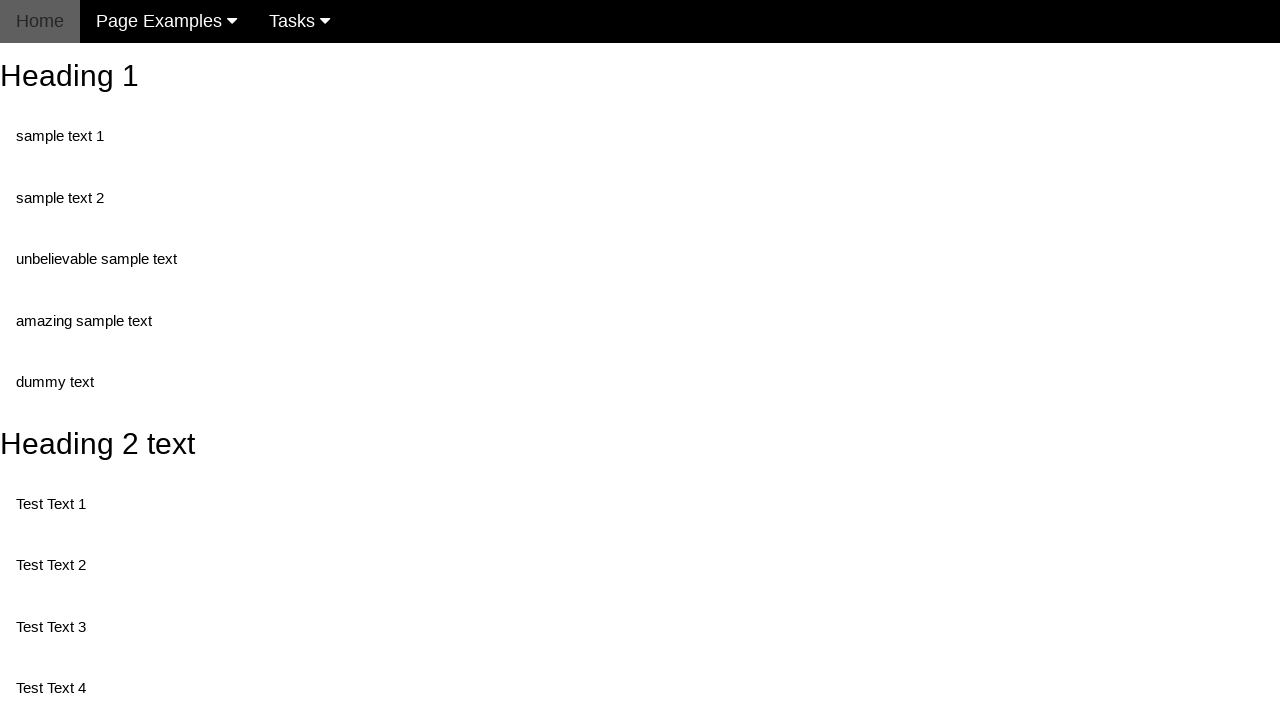

Located element with name='randomButton1'
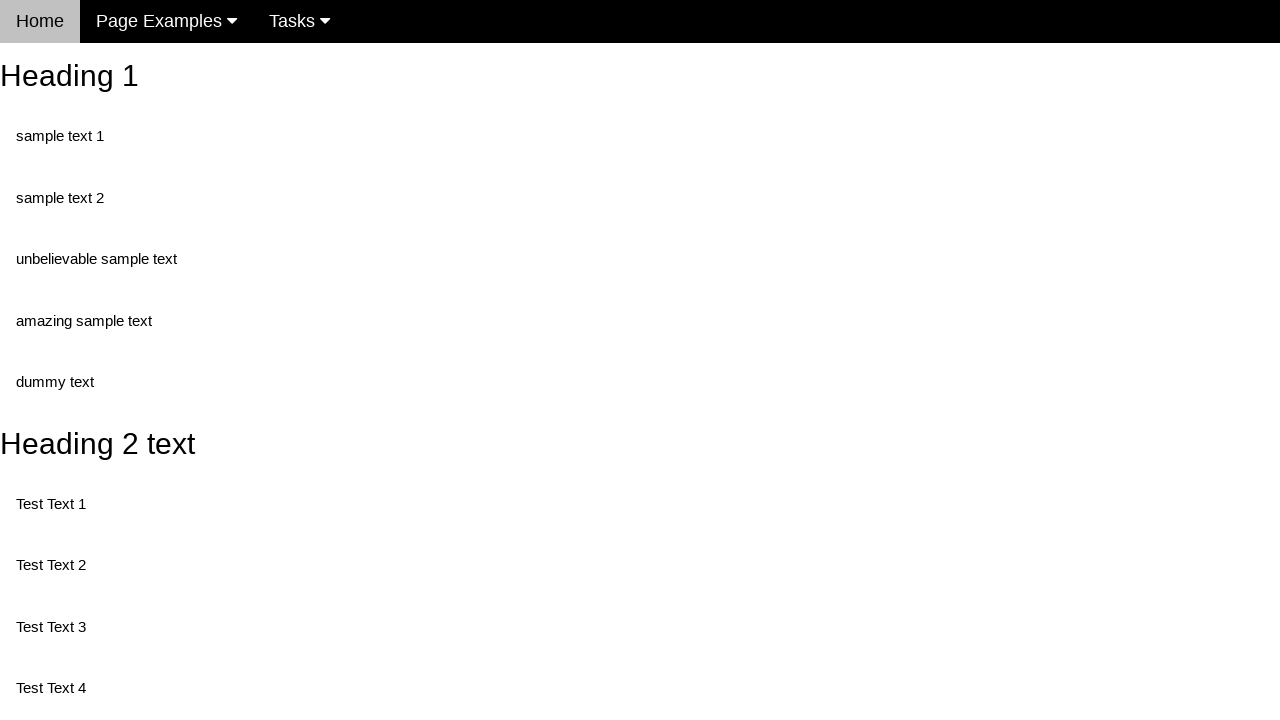

Retrieved name attribute from button element
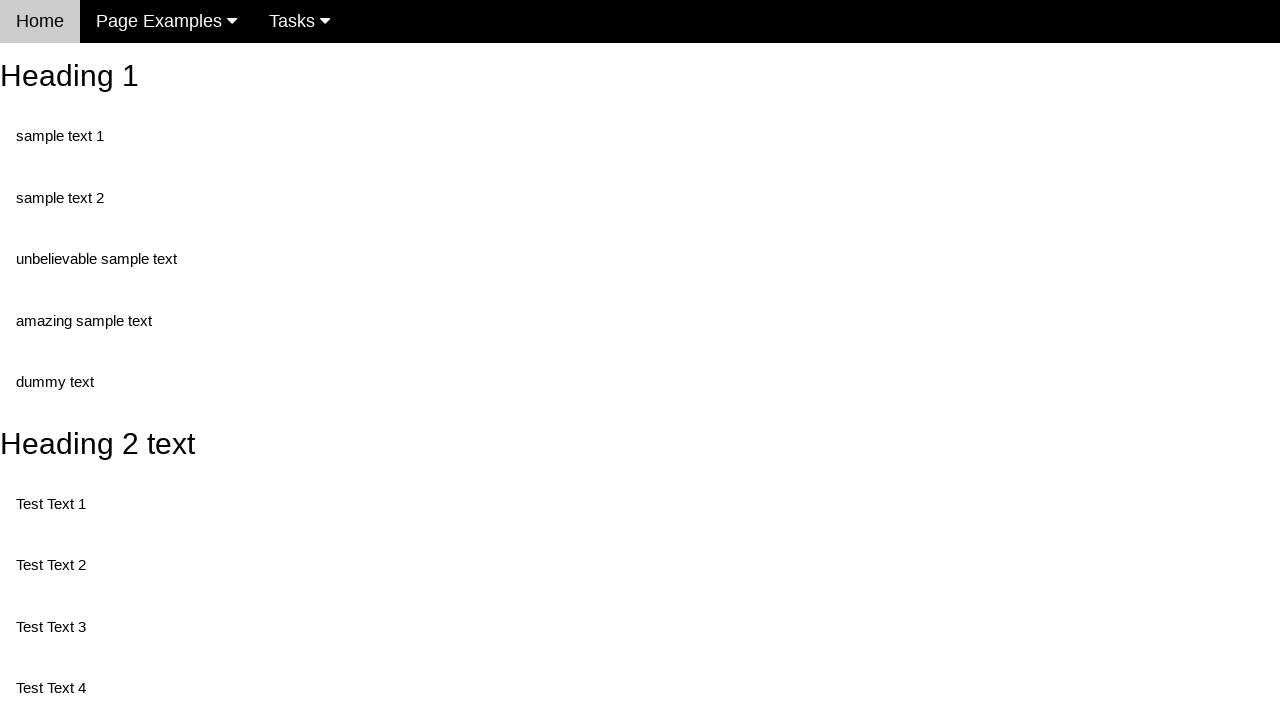

Retrieved value attribute from button element
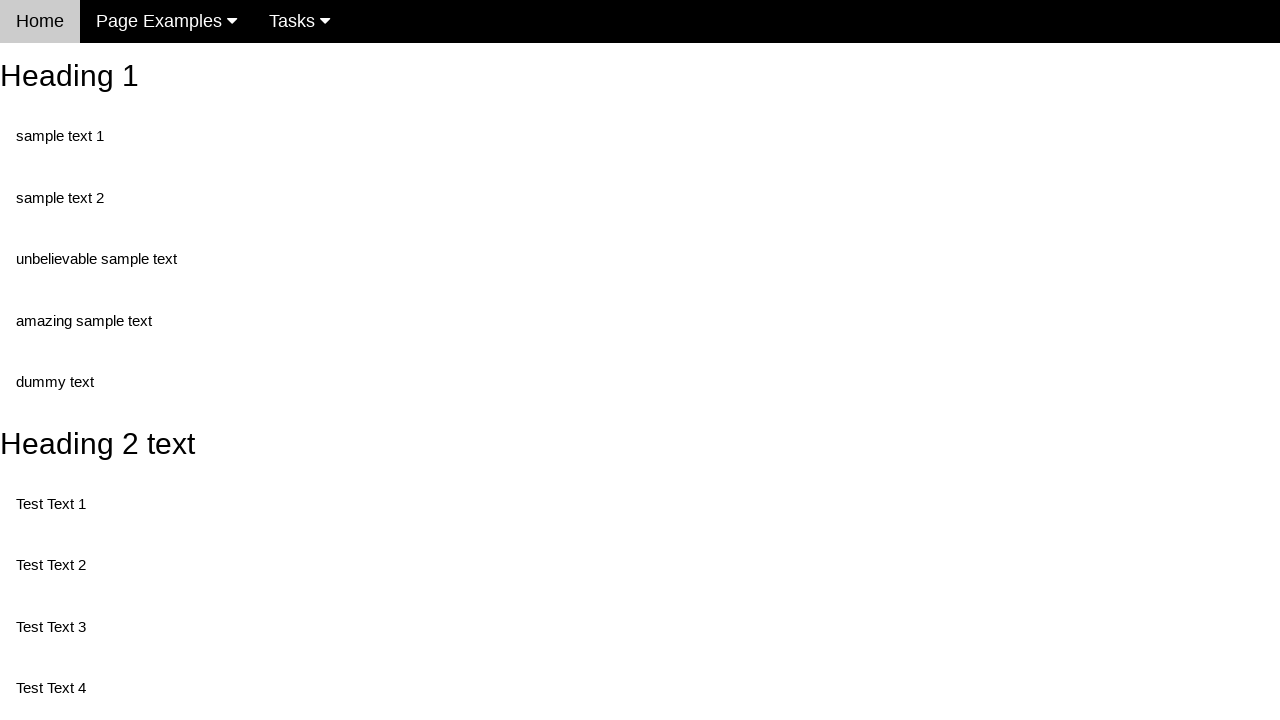

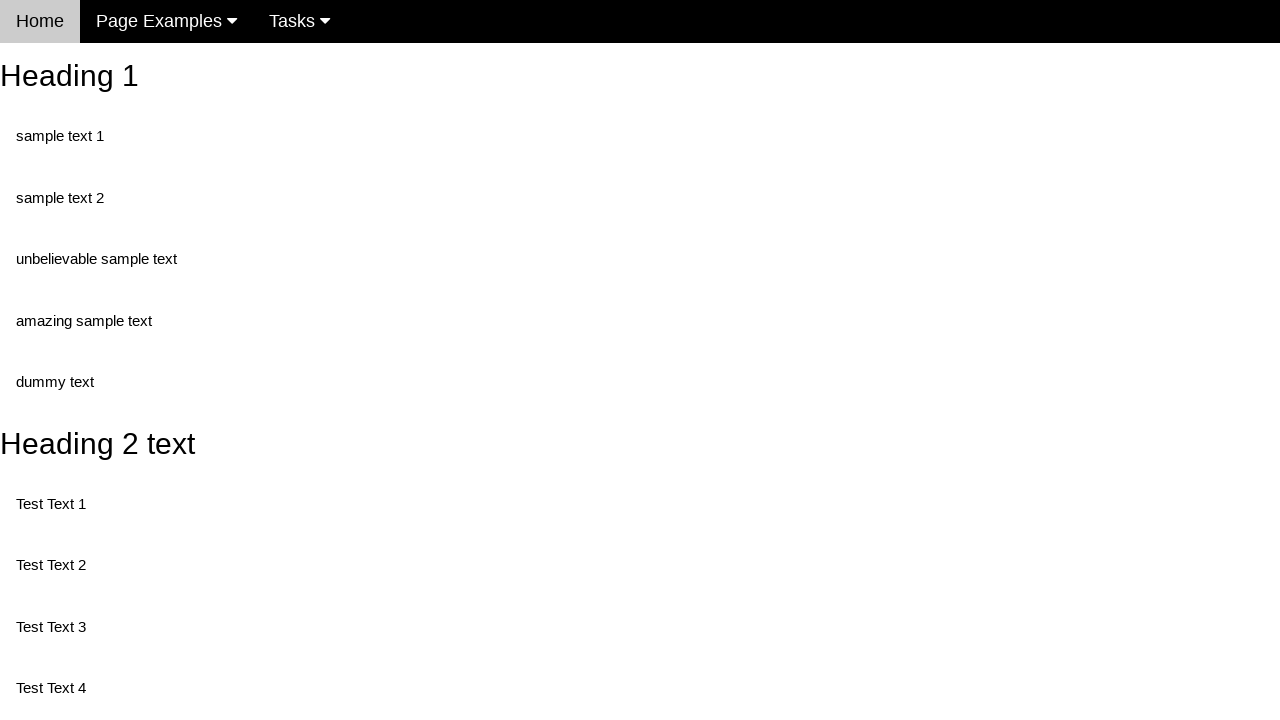